Navigates to a mortgage calculator website and enters a loan amount into the form

Starting URL: https://www.mortgagecalculator.org/

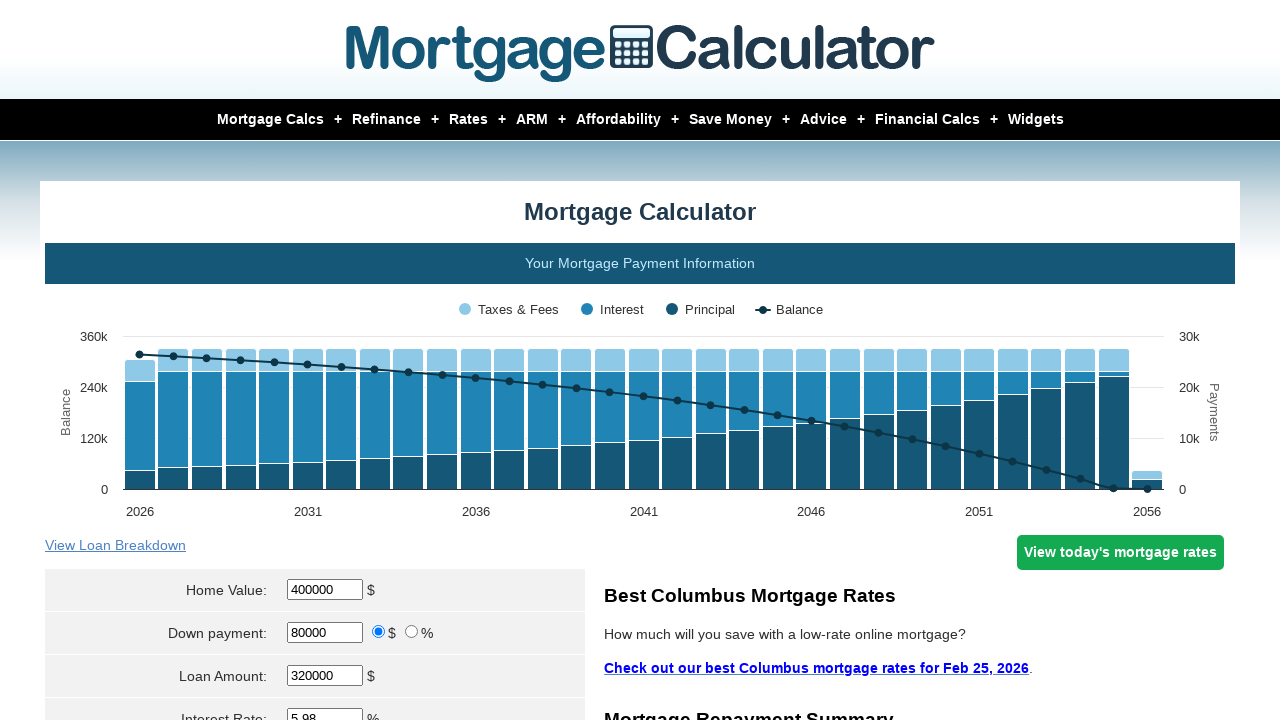

Navigated to mortgage calculator website
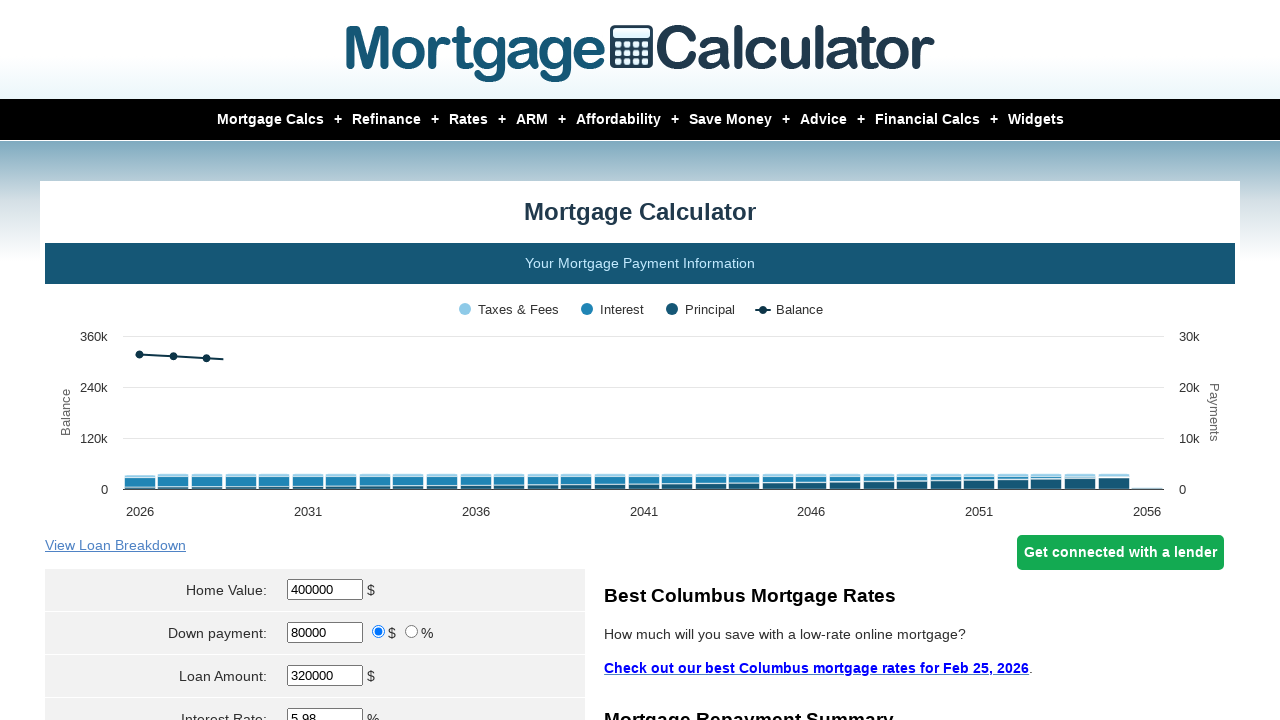

Entered loan amount of 350000 into the form on input[name='param[homevalue]']
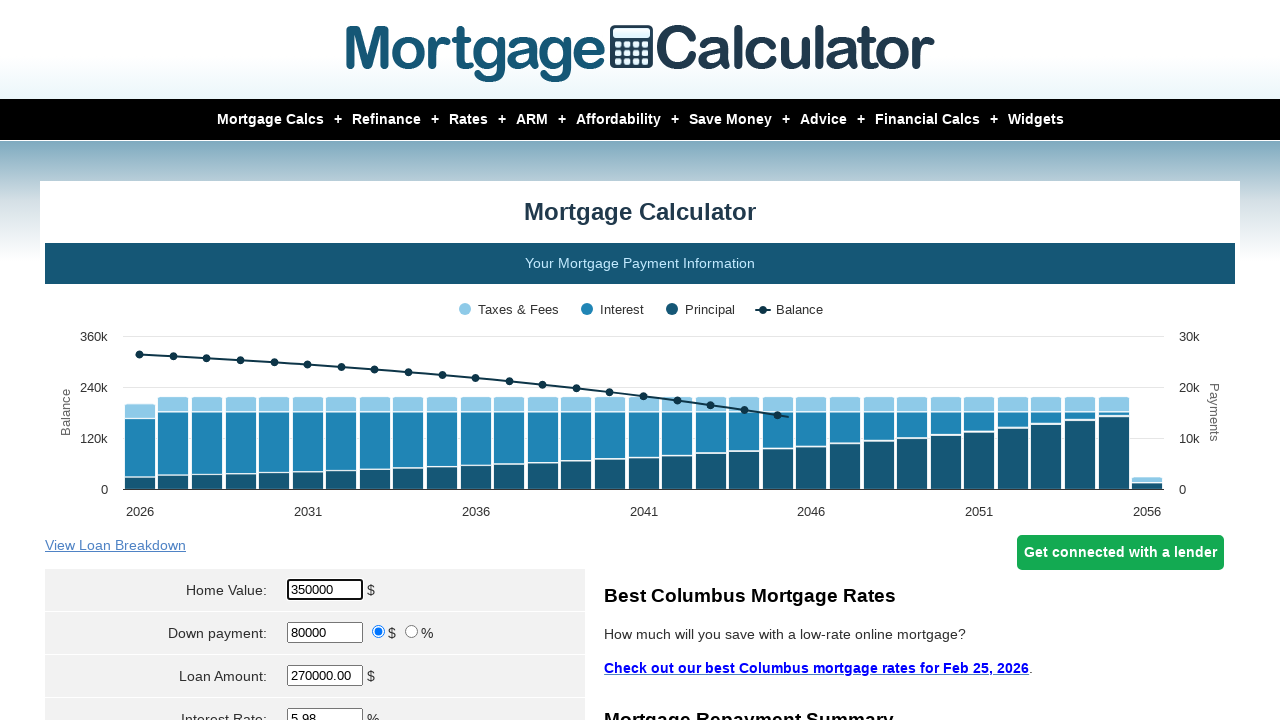

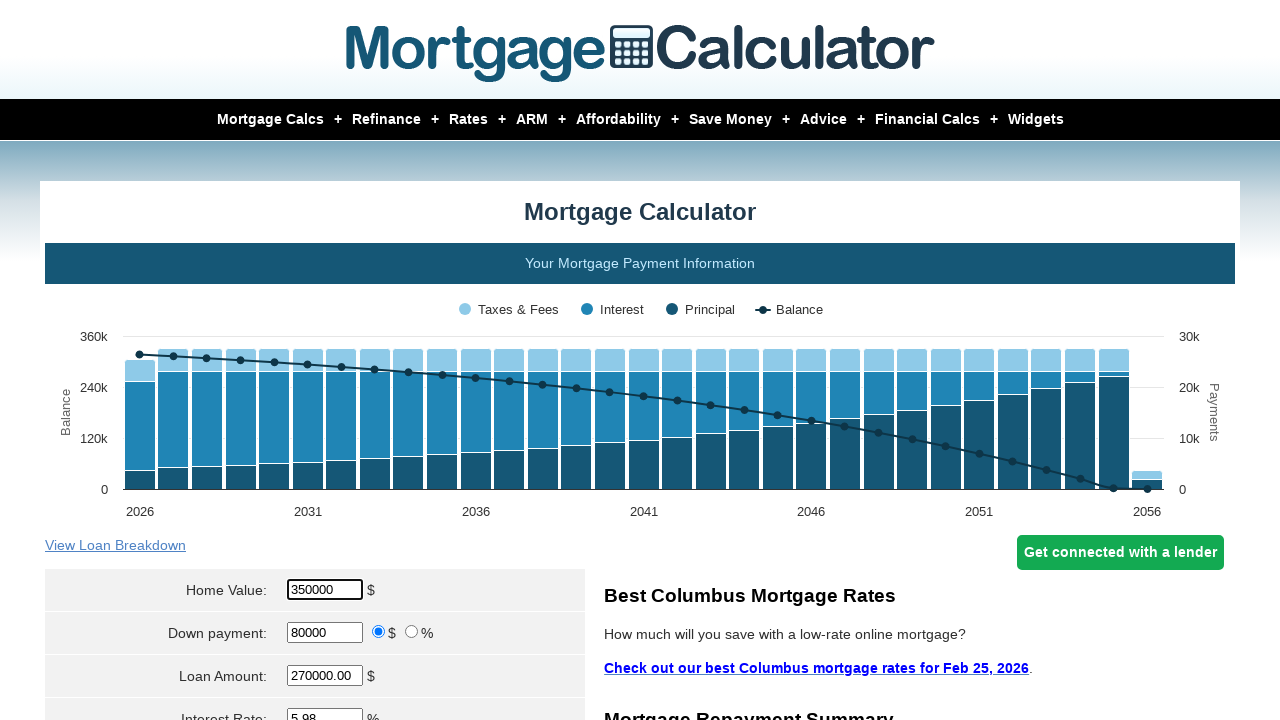